Tests a registration form by filling in personal details (first name, last name, job title), selecting education level, checking a preference checkbox, selecting from a dropdown, picking today's date, and submitting the form.

Starting URL: https://formy-project.herokuapp.com/form

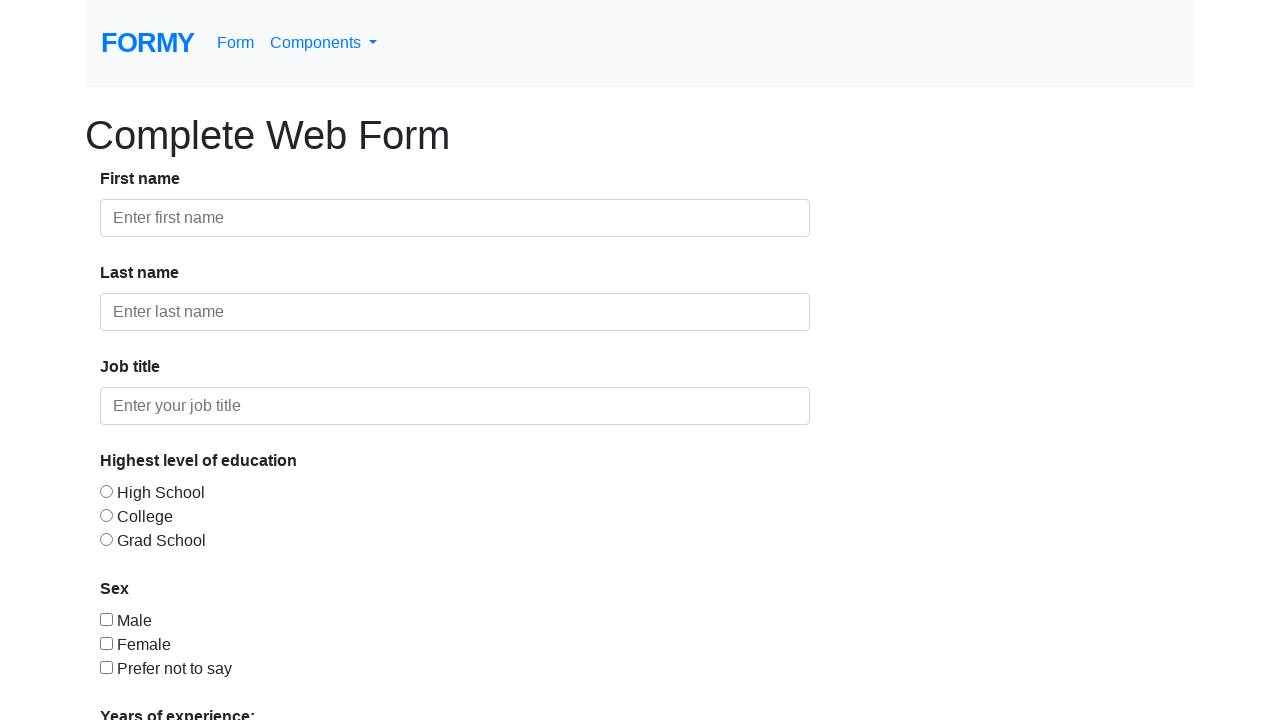

Filled first name field with 'Ravi' on #first-name
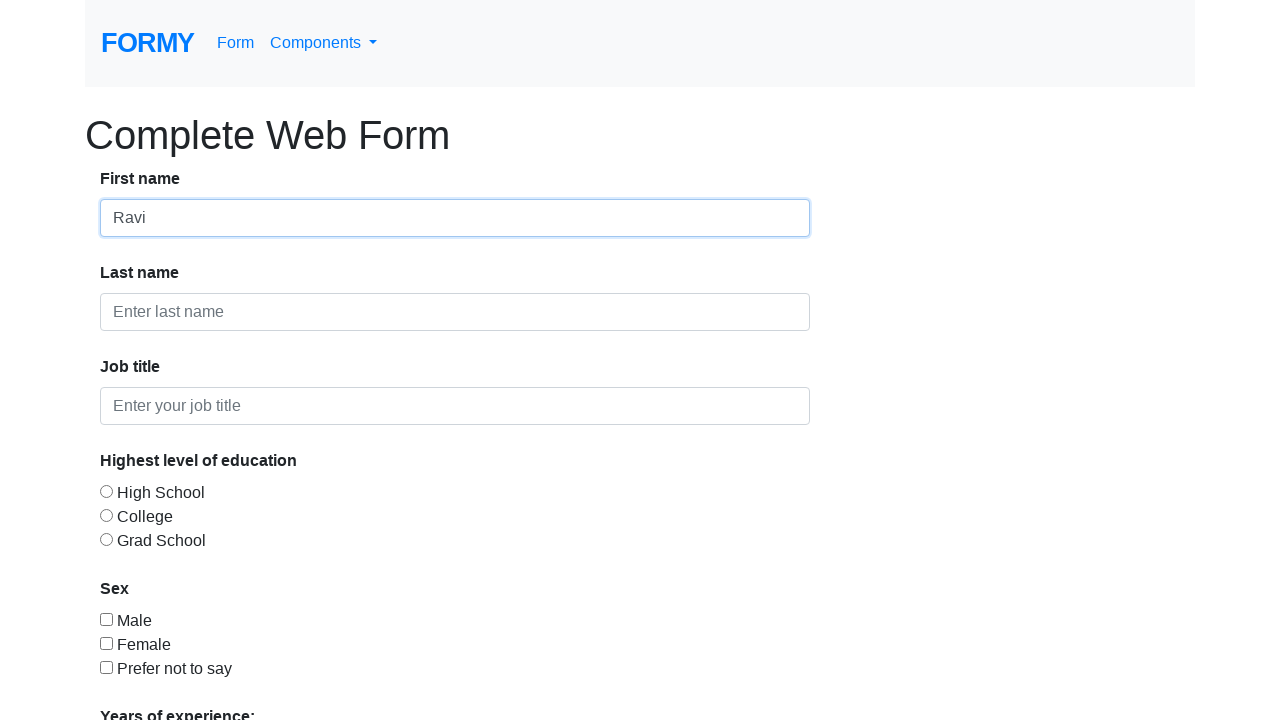

Filled last name field with 'Gajul' on #last-name
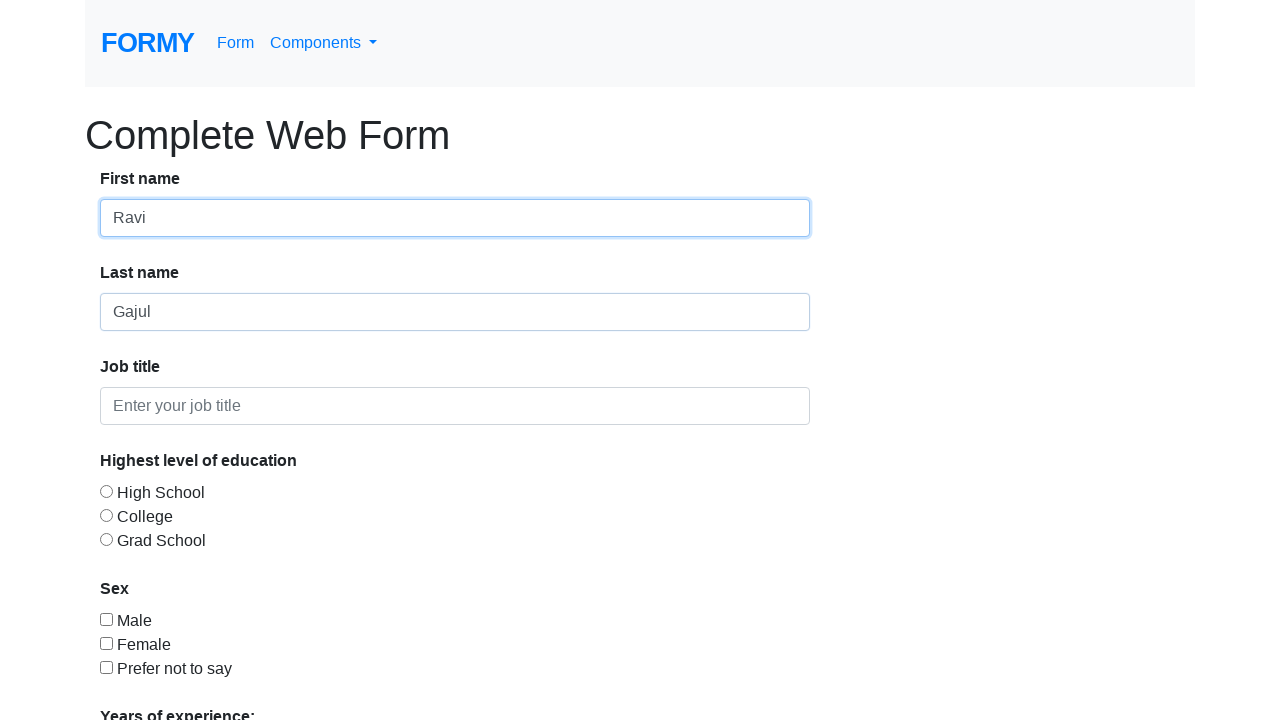

Filled job title field with 'Principal SDET' on input#job-title
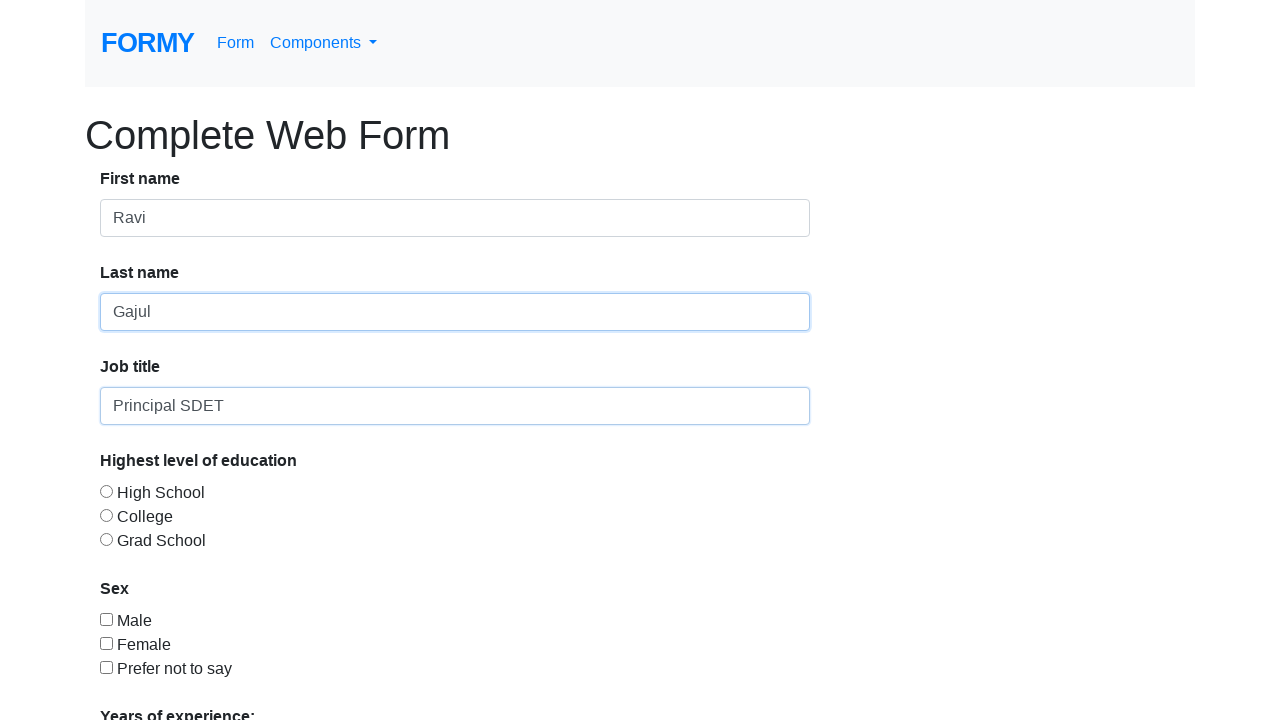

Selected high school education level radio button at (106, 491) on input#radio-button-1
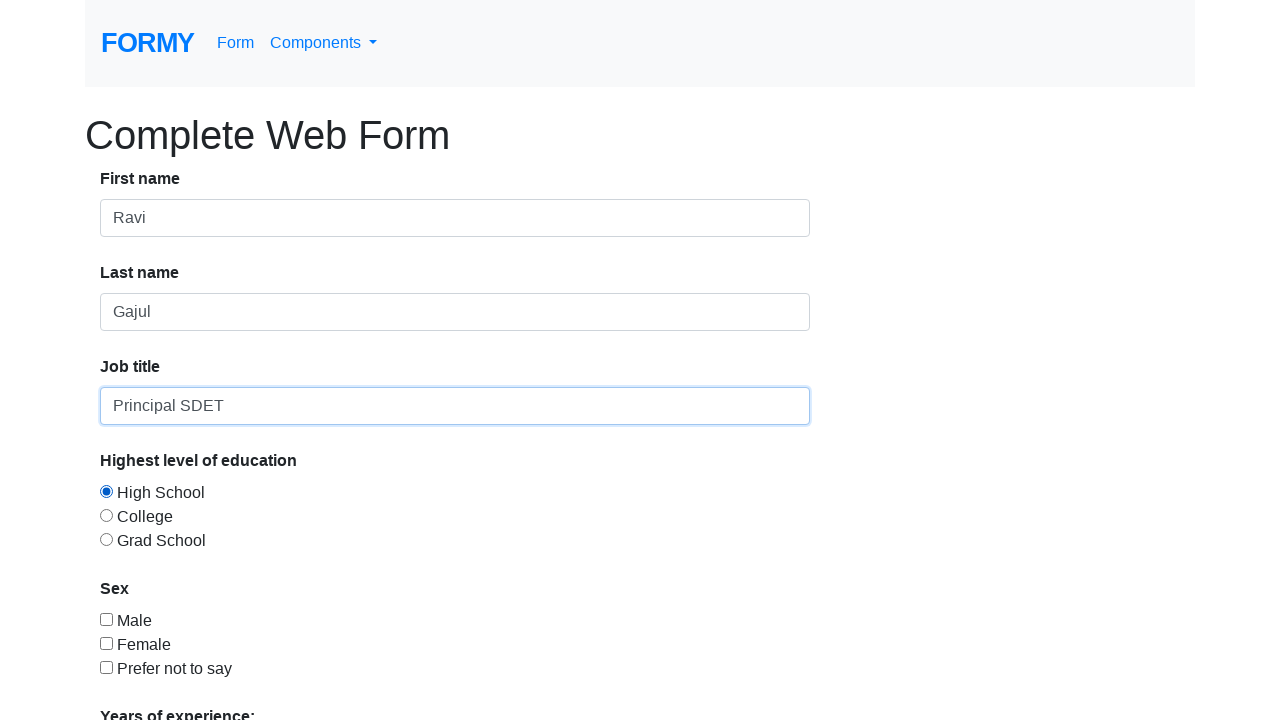

Checked preference checkbox at (106, 667) on #checkbox-3
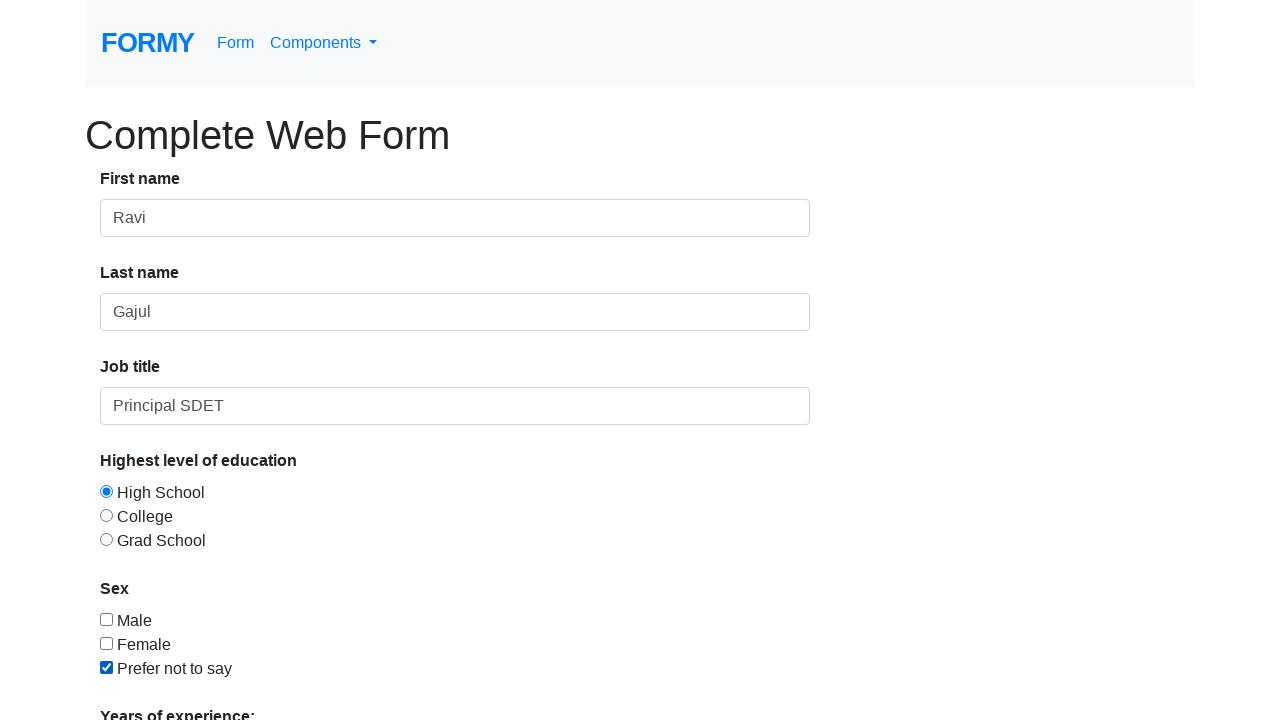

Selected option at index 3 from dropdown menu on #select-menu
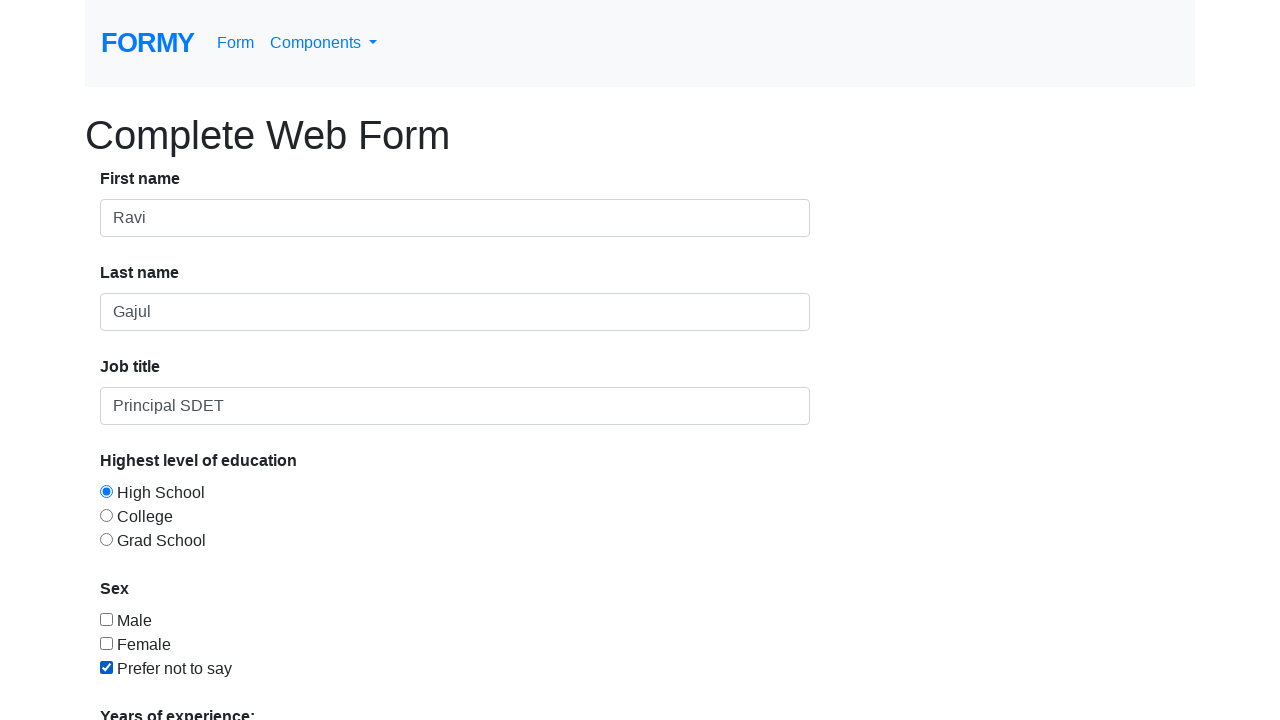

Opened datepicker at (270, 613) on #datepicker
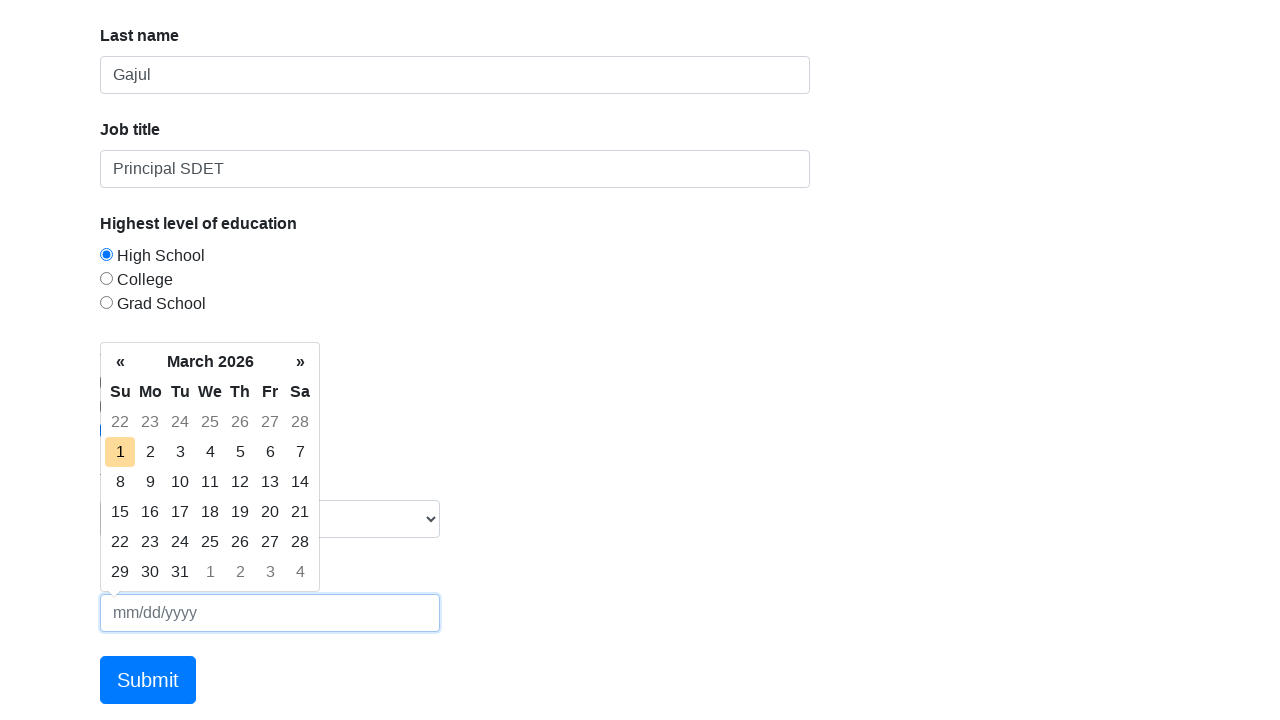

Selected today's date from datepicker at (120, 452) on td.today.day
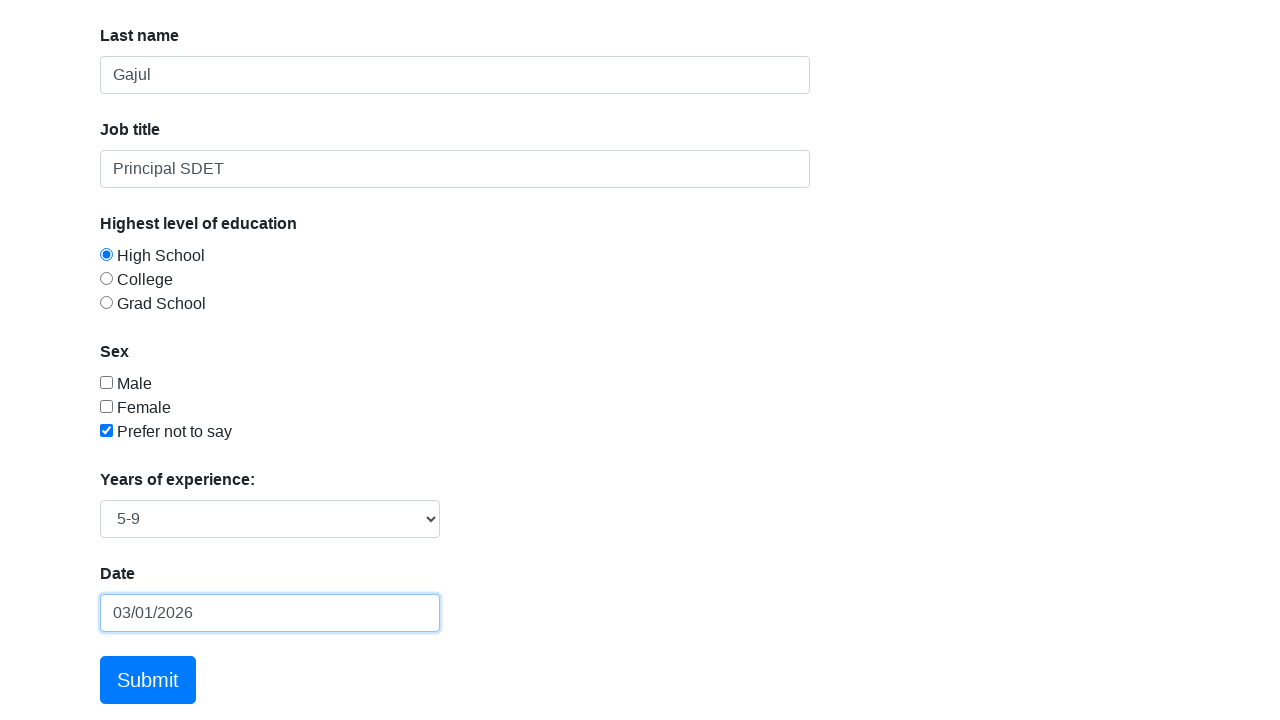

Clicked Submit button to submit the form at (148, 680) on a:has-text('Submit')
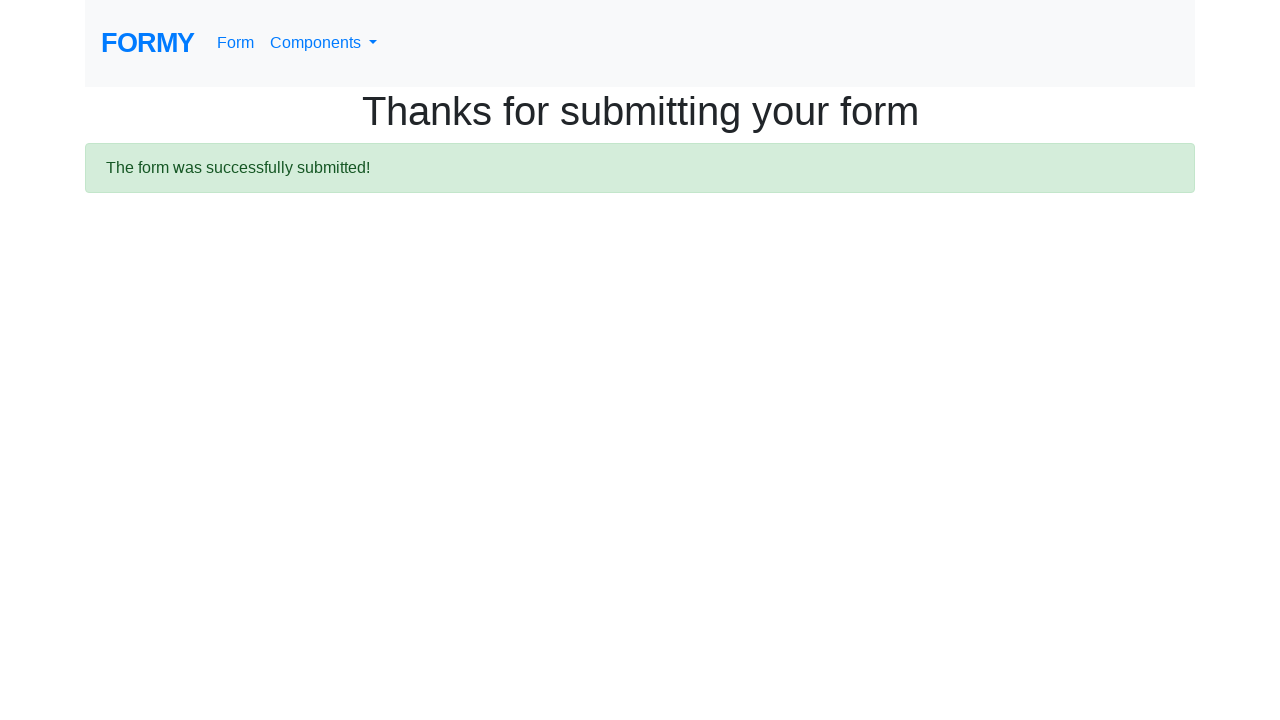

Form submission success message appeared
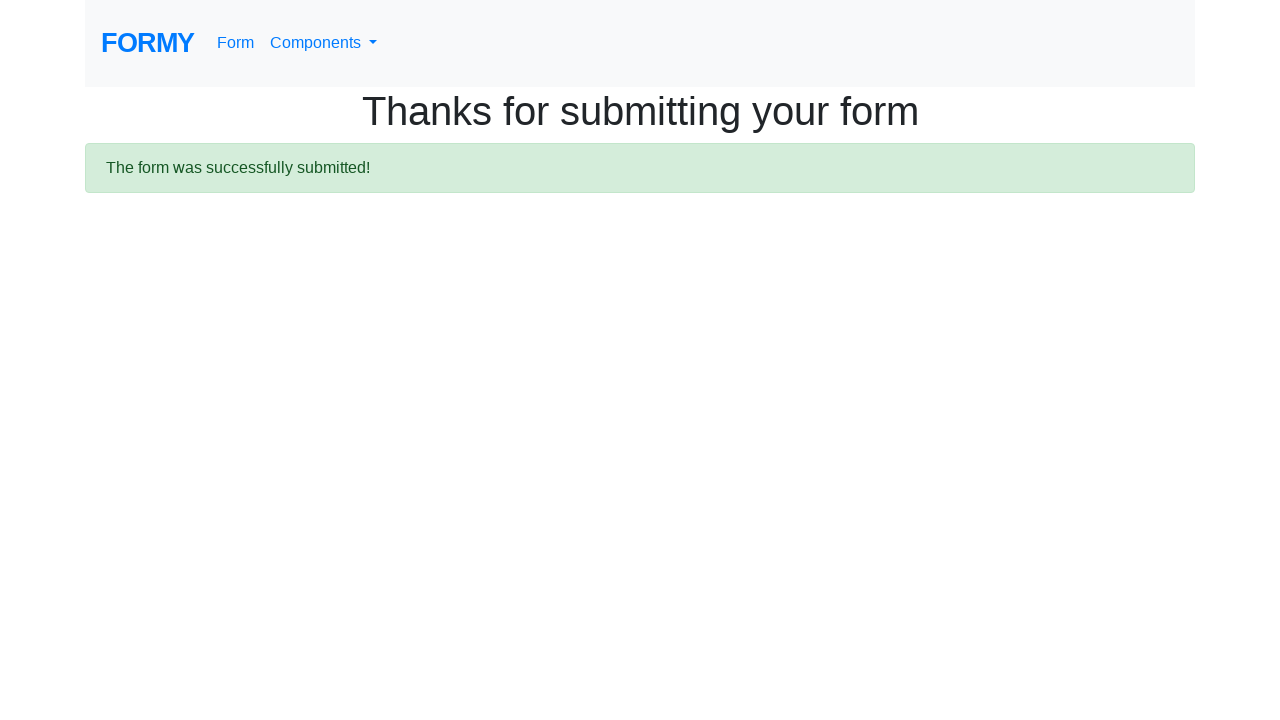

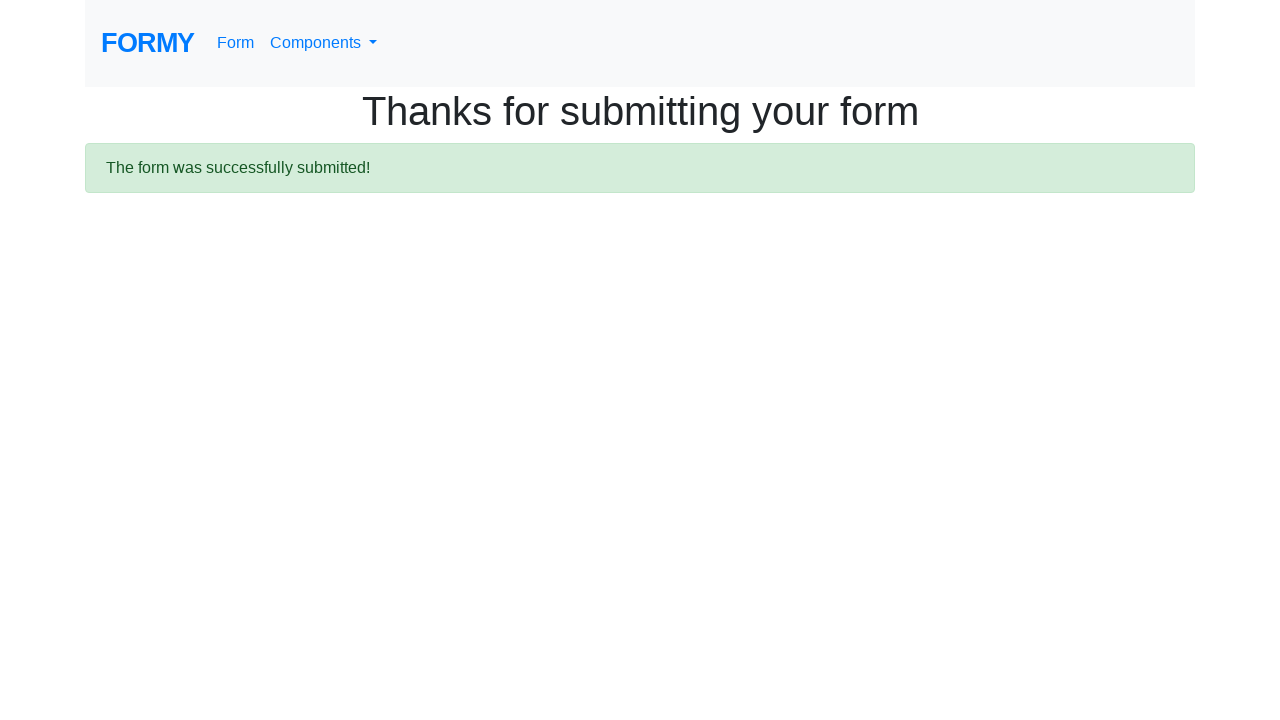